Tests drag-and-drop functionality on the jQuery UI demo page by switching to an iframe and dragging an element onto a drop target

Starting URL: https://jqueryui.com/droppable/

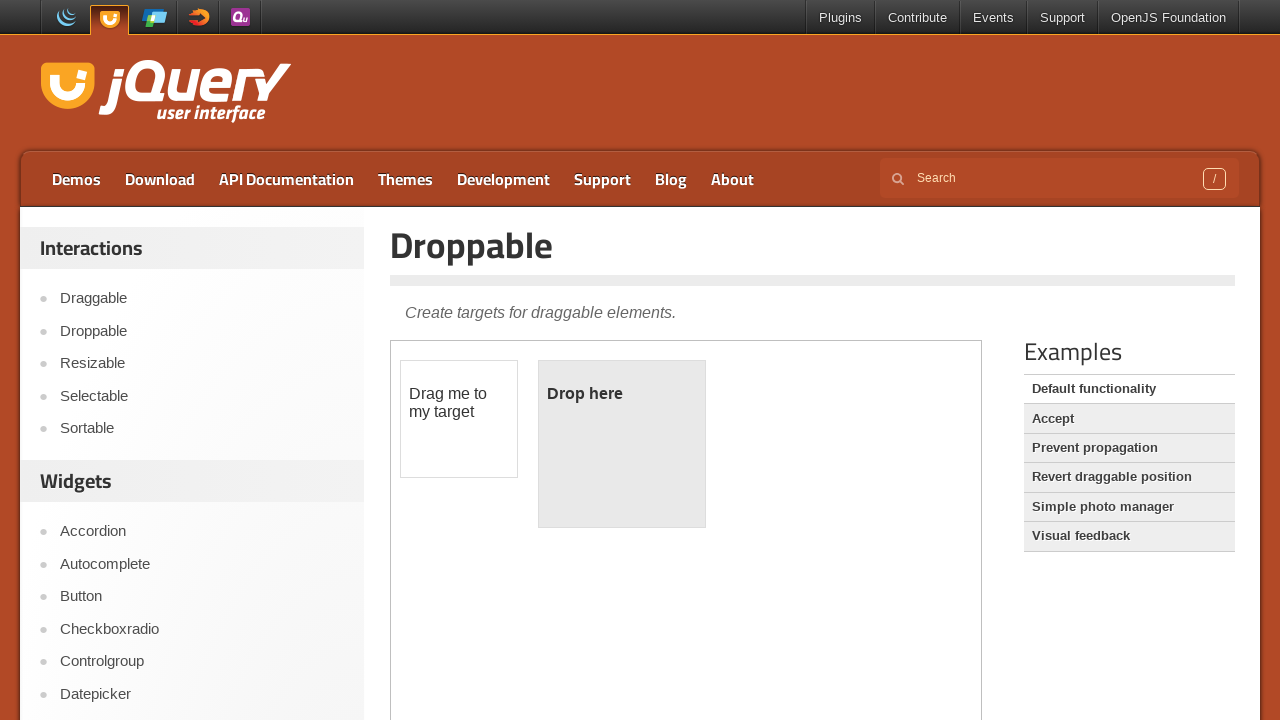

Navigated to jQuery UI droppable demo page
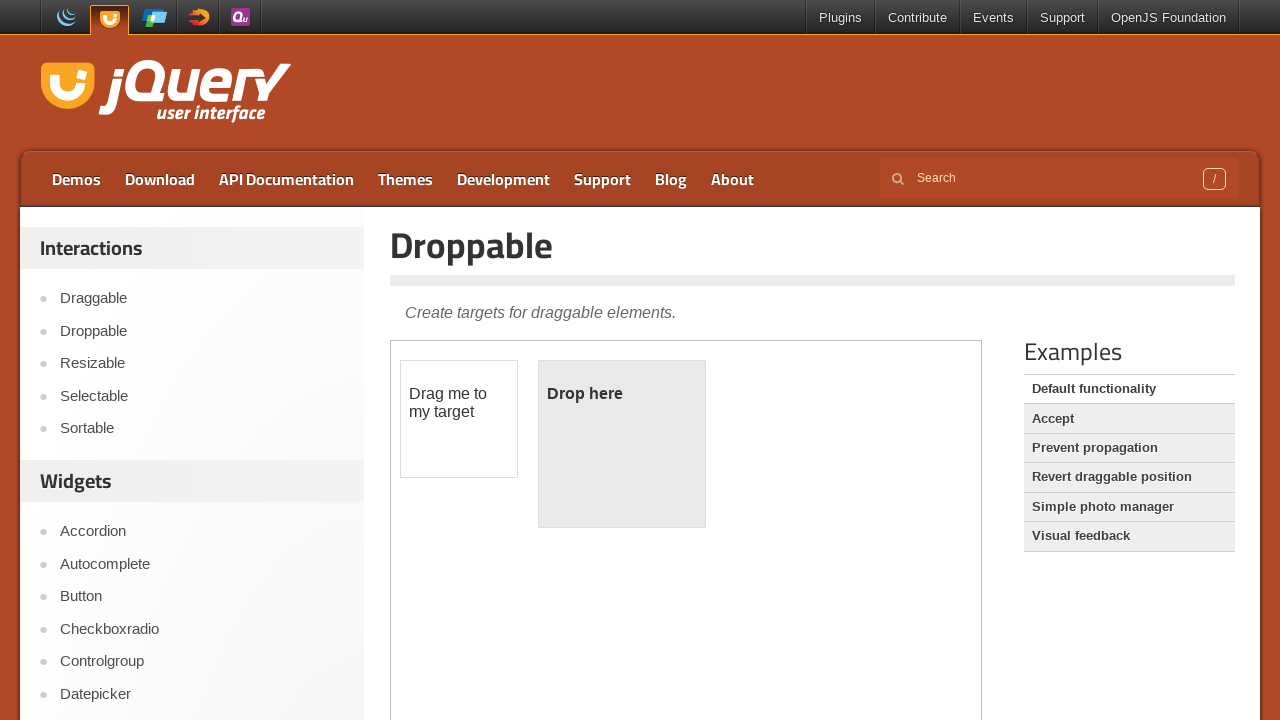

Located demo iframe containing draggable elements
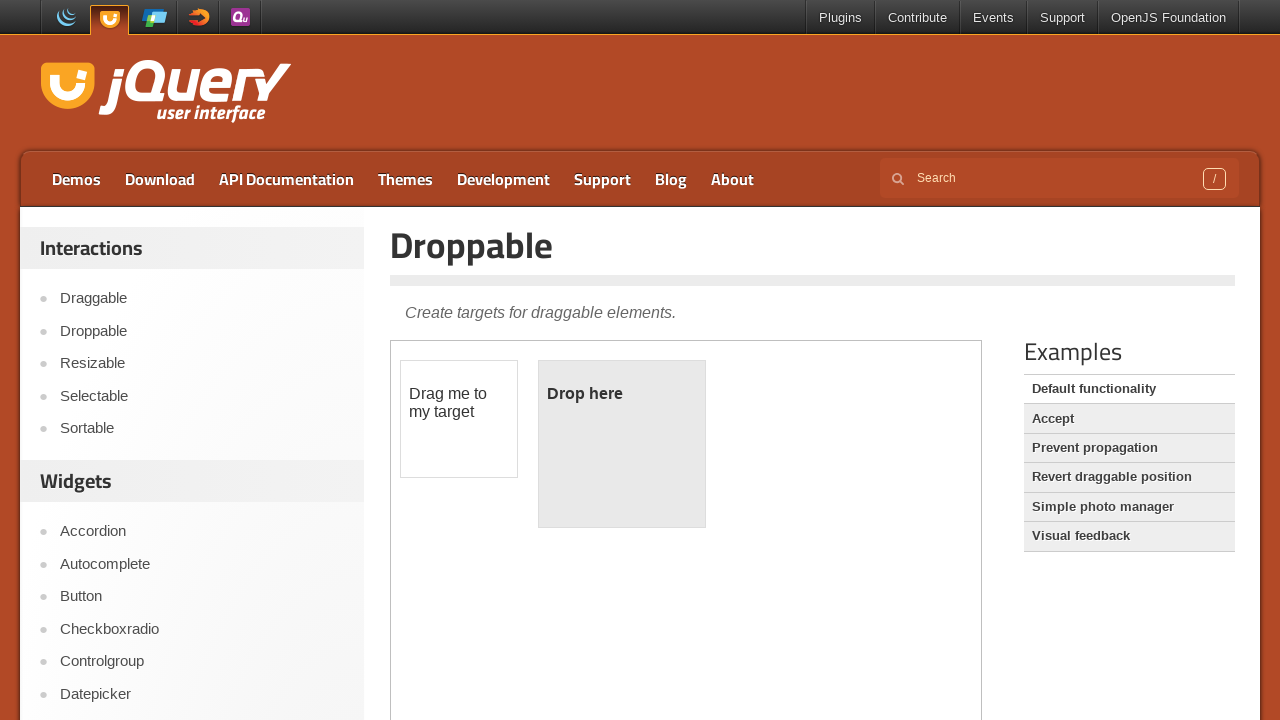

Located draggable source element with ID 'draggable'
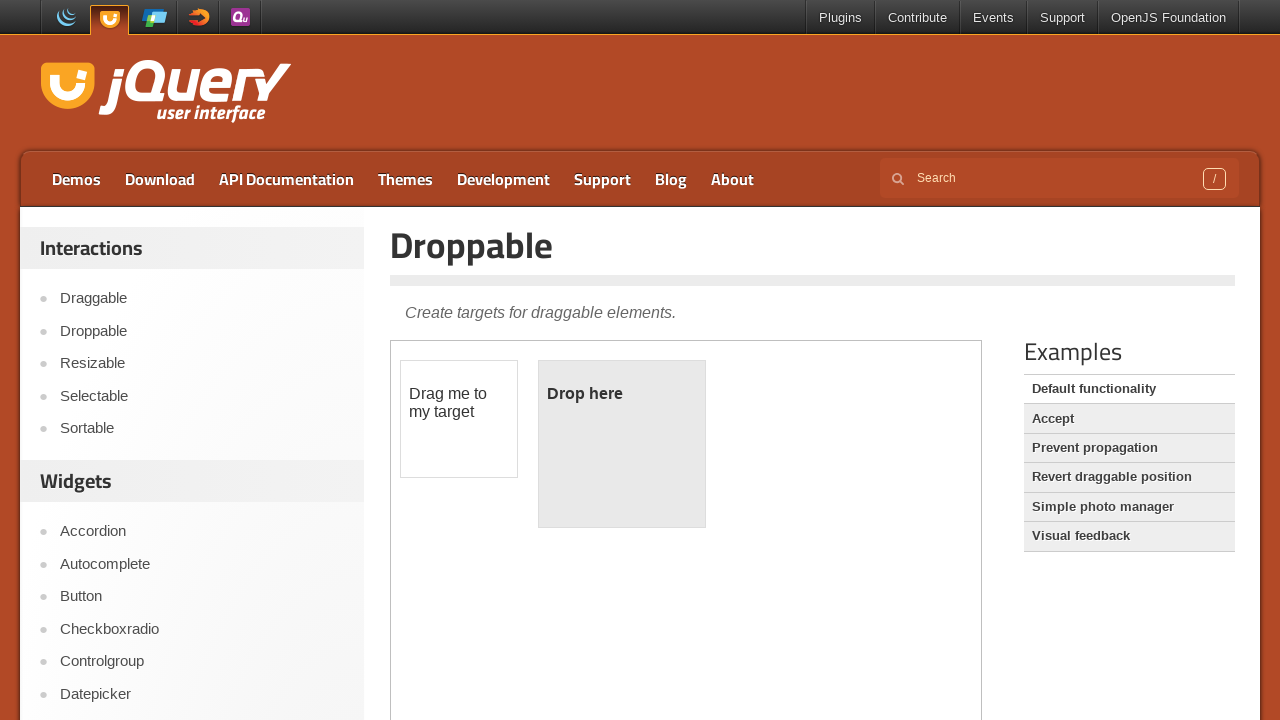

Located droppable target element with ID 'droppable'
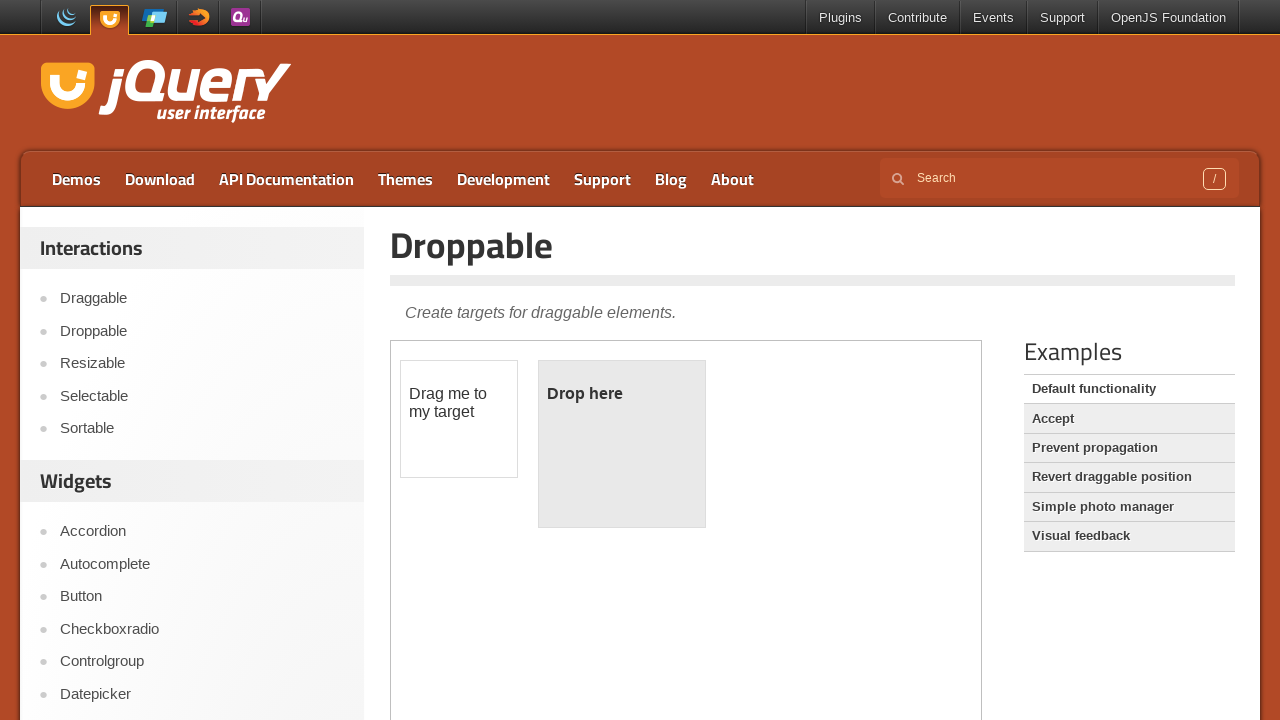

Dragged draggable element onto droppable target at (622, 444)
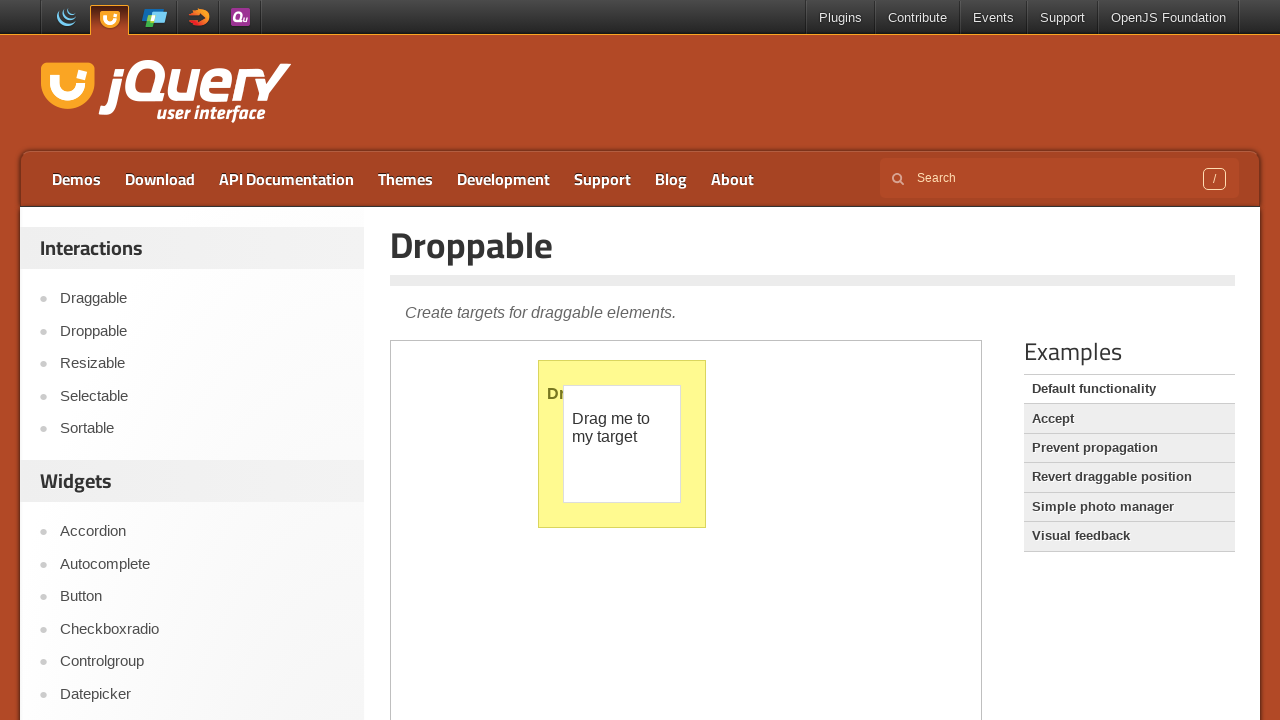

Waited 500ms to observe drag-and-drop result
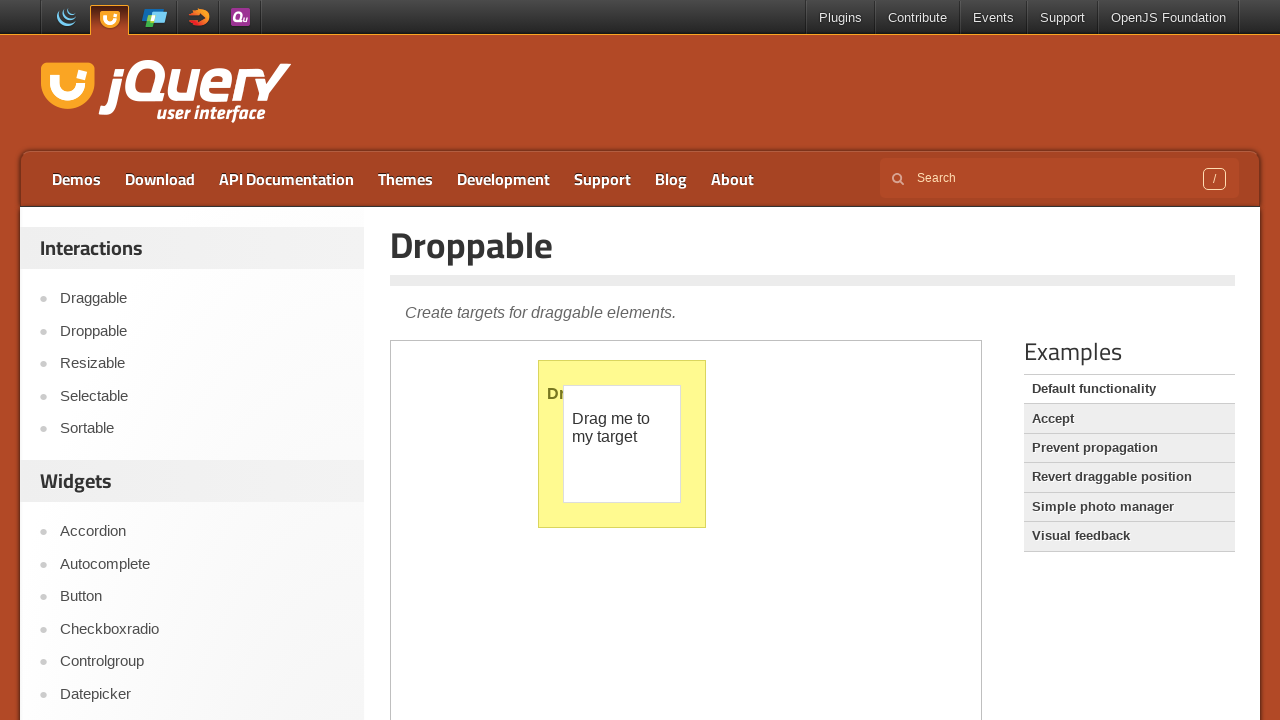

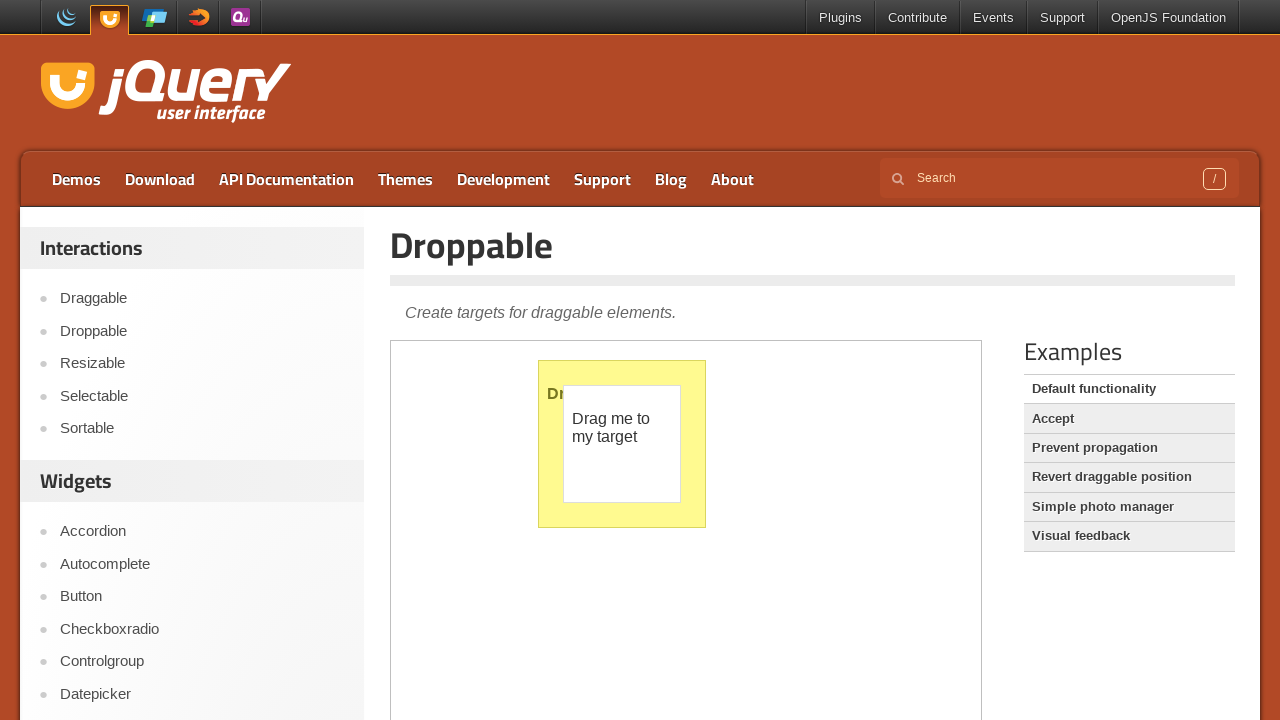